Tests the page title/logo button navigation by clicking it and verifying it returns to the welcome page

Starting URL: https://formy-project.herokuapp.com/buttons

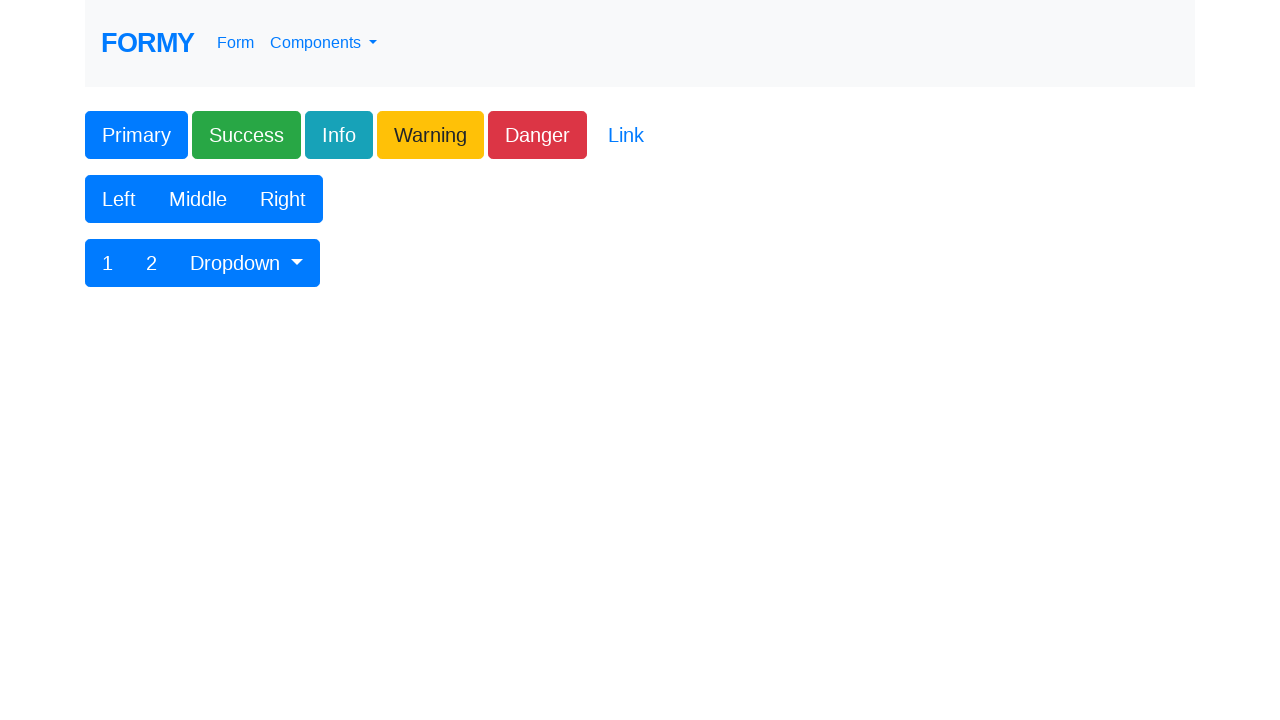

Page title/logo element loaded
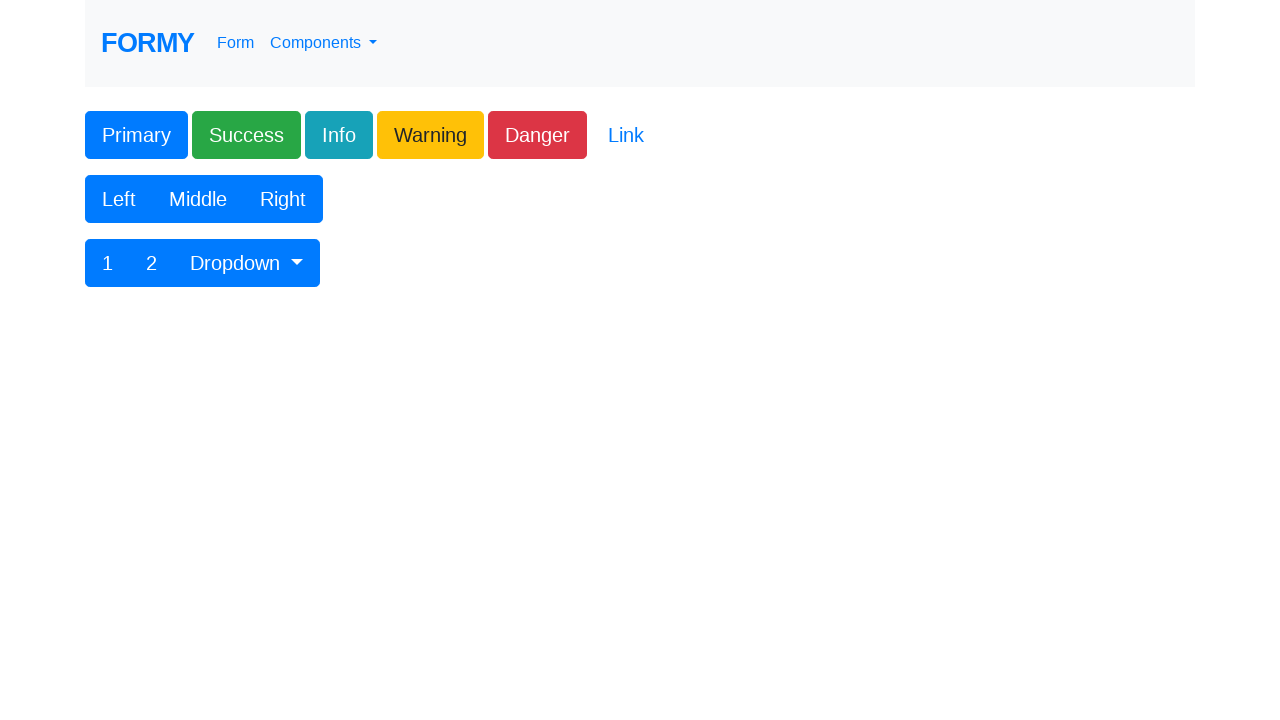

Clicked page title/logo button to navigate back at (148, 43) on xpath=//*[@id='logo']
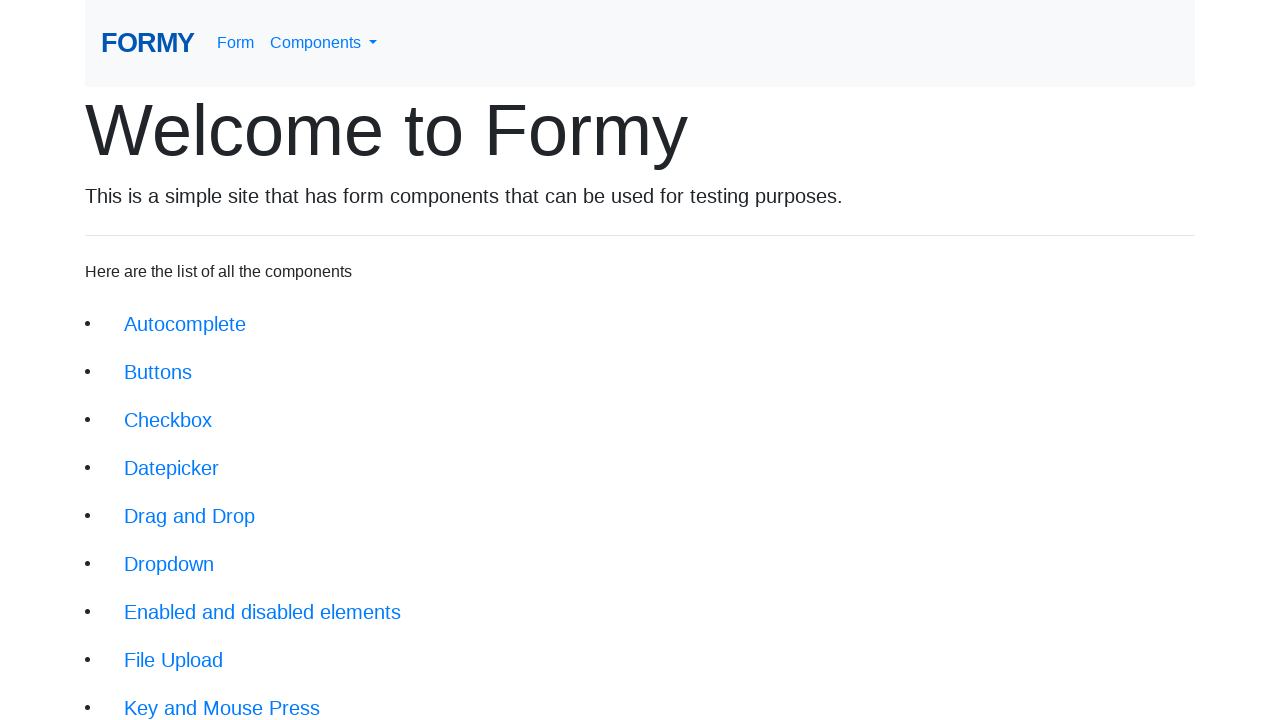

Welcome page heading loaded, verifying return to home page
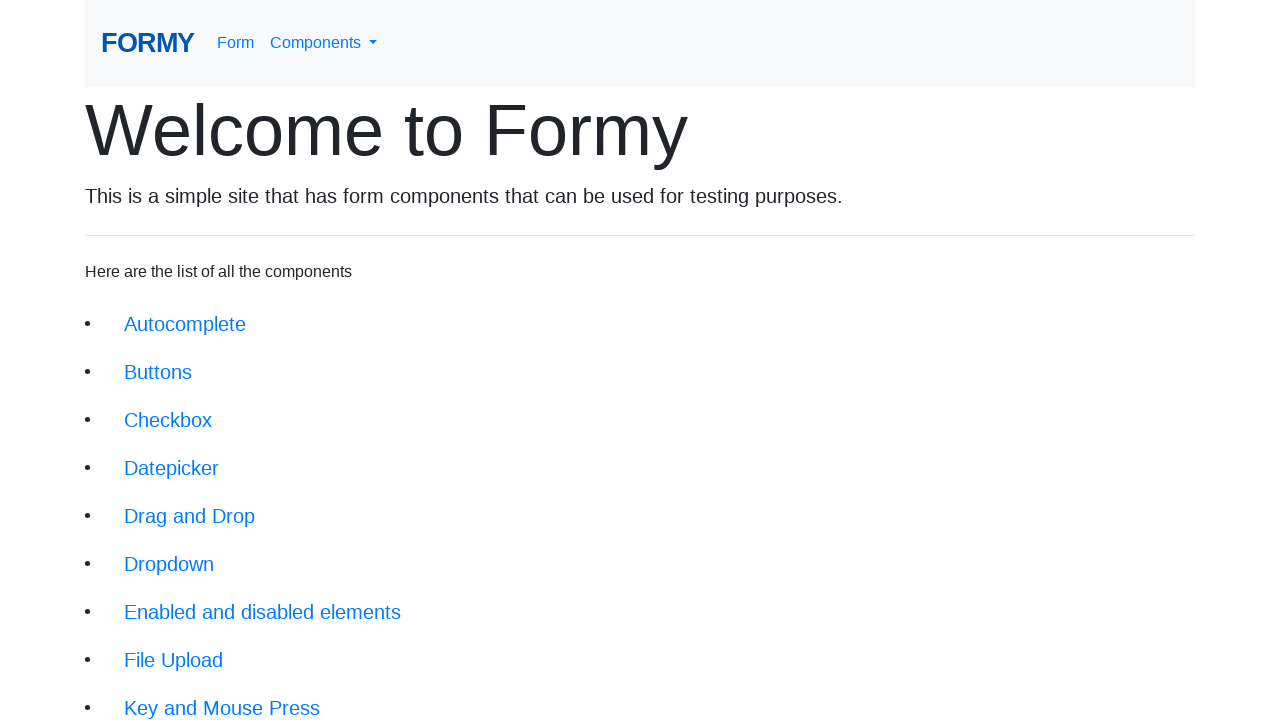

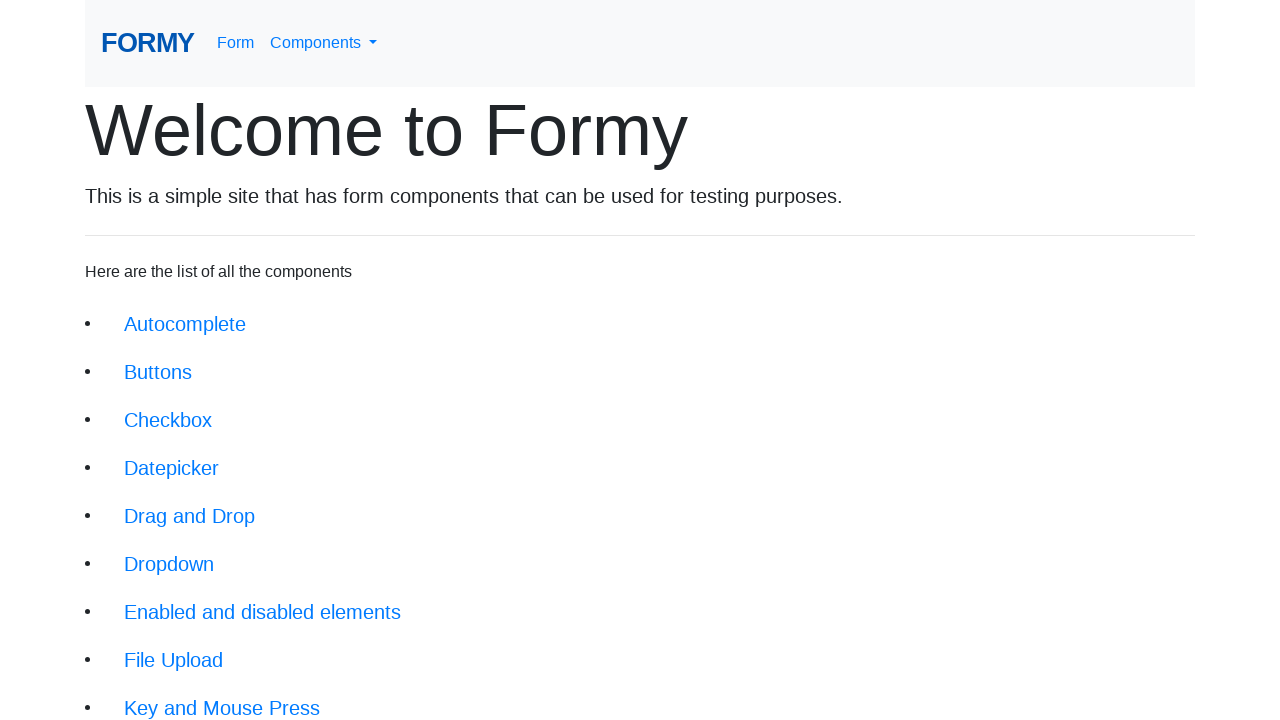